Tests dynamic controls functionality by clicking a checkbox, removing it, waiting for the loading indicator, then enabling an input field and verifying the state changes.

Starting URL: http://the-internet.herokuapp.com/dynamic_controls

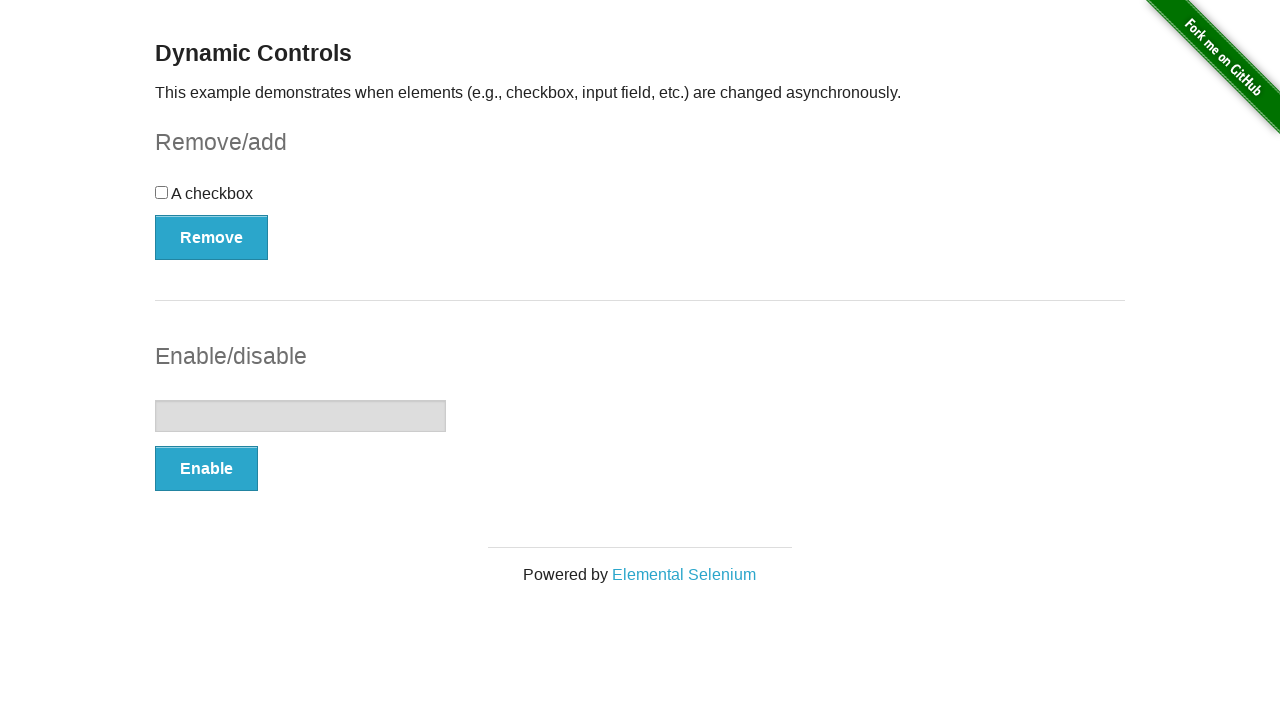

Clicked the checkbox at (162, 192) on input[type='checkbox']
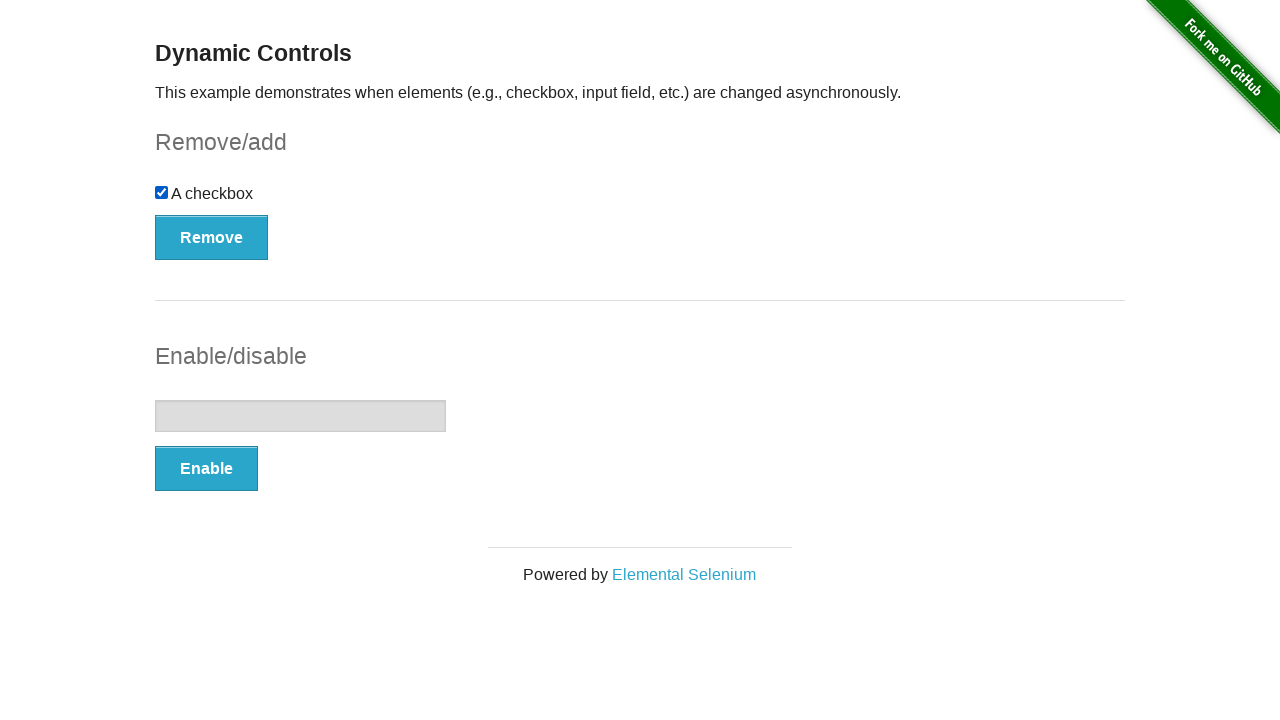

Clicked the Remove button at (212, 237) on button[type='button']
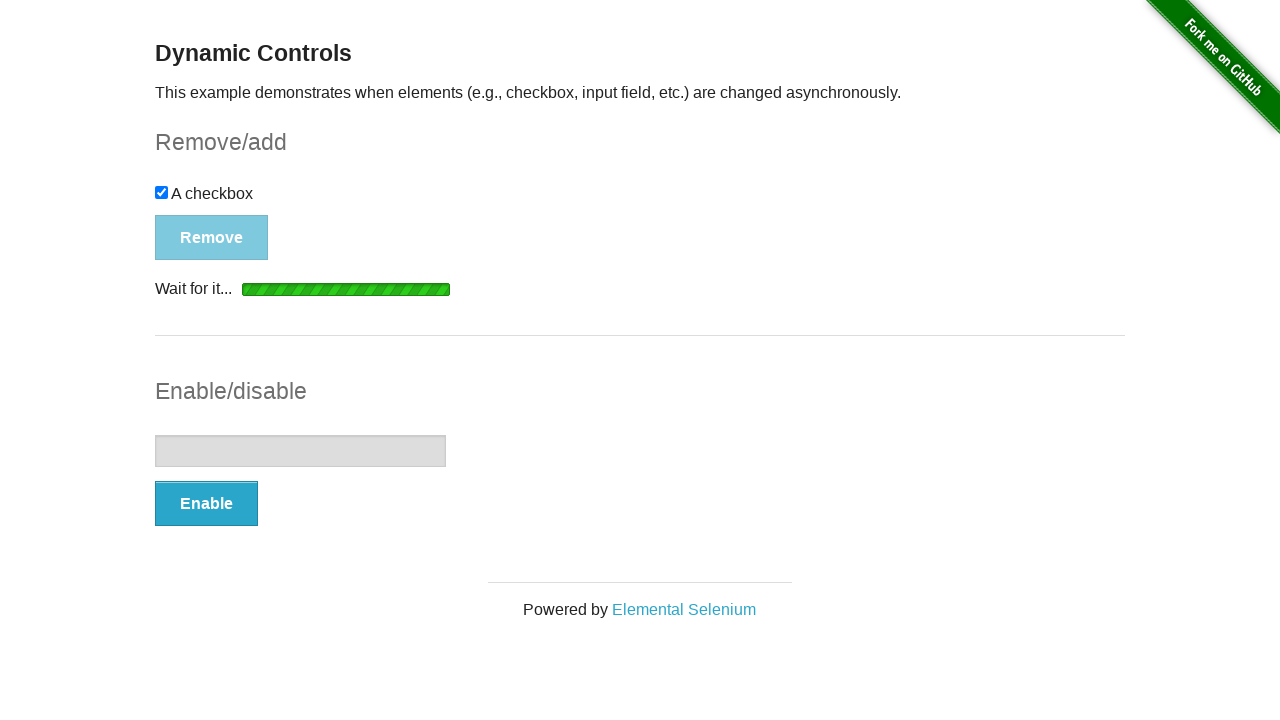

Loading indicator appeared
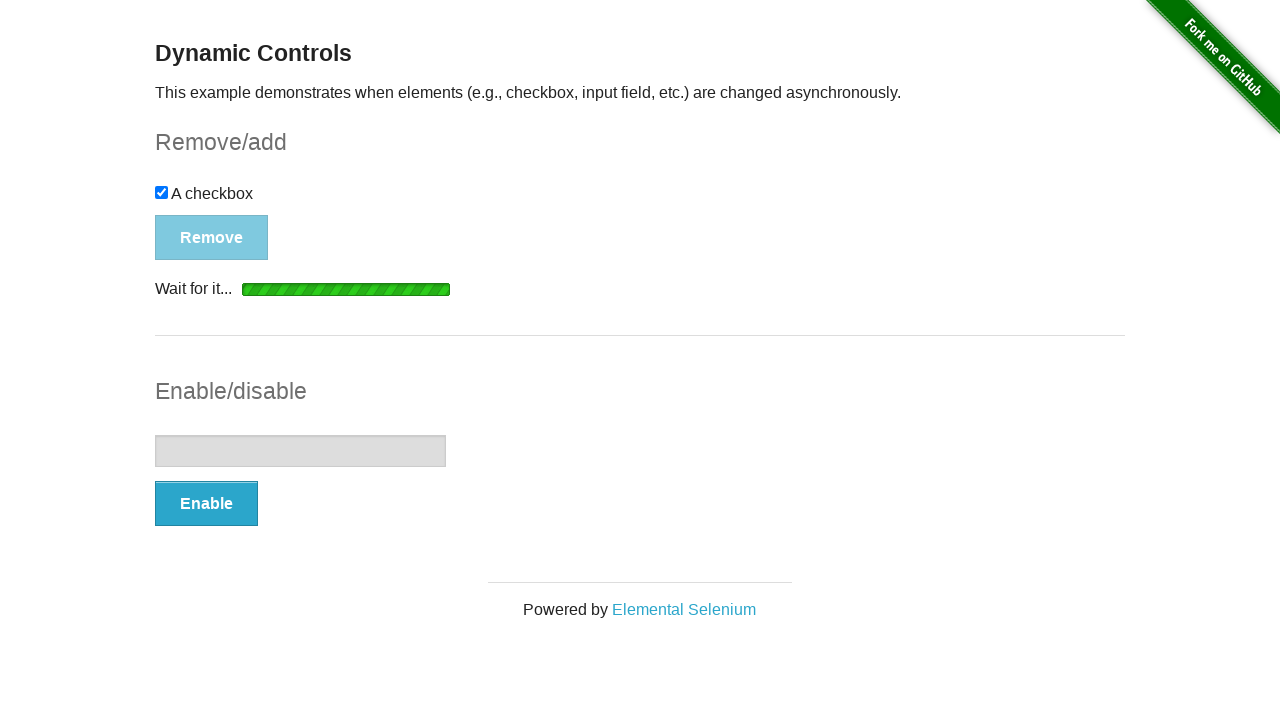

Loading indicator disappeared
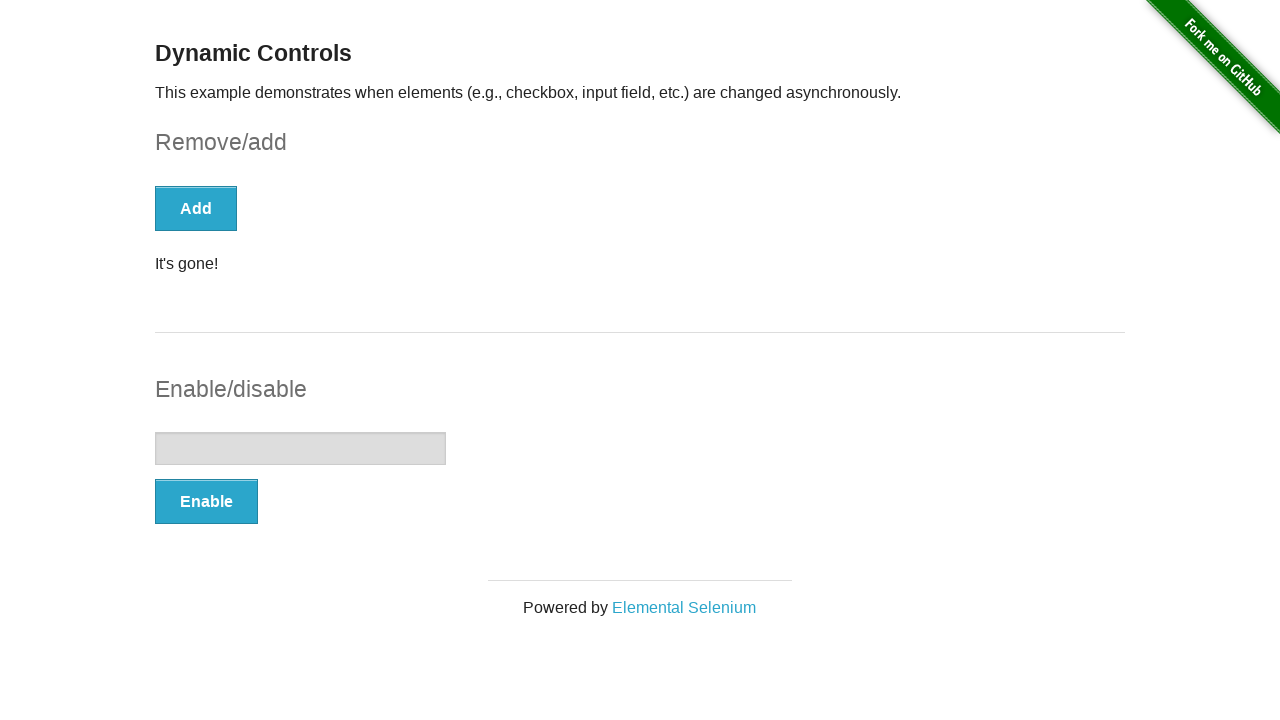

Verified message shows "It's gone!"
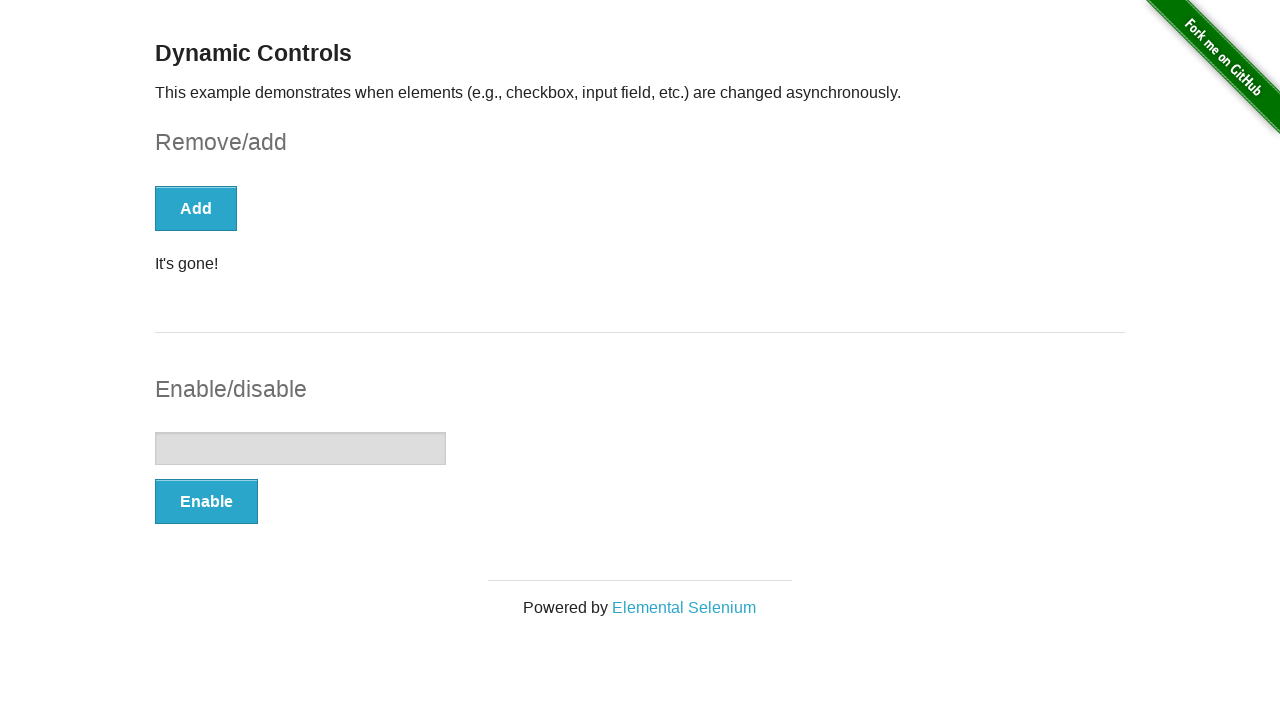

Clicked the Enable button at (206, 501) on button[onclick='swapInput()']
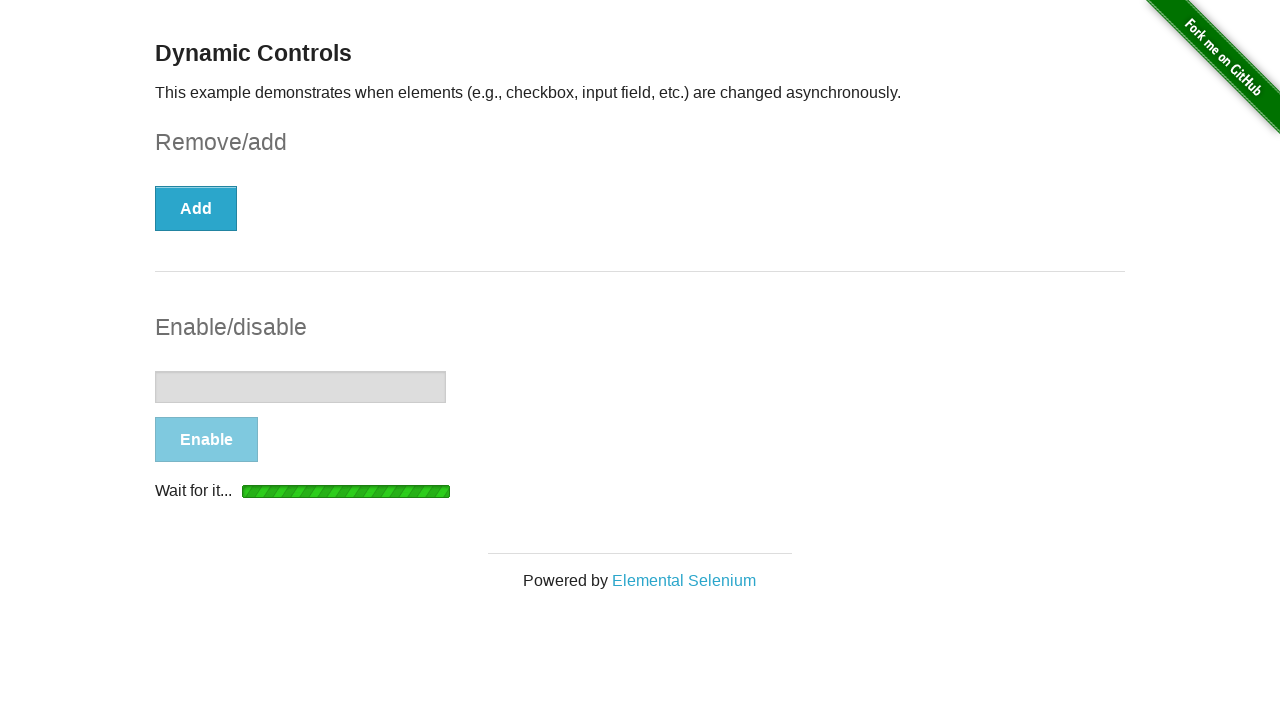

Message updated to "It's enabled!"
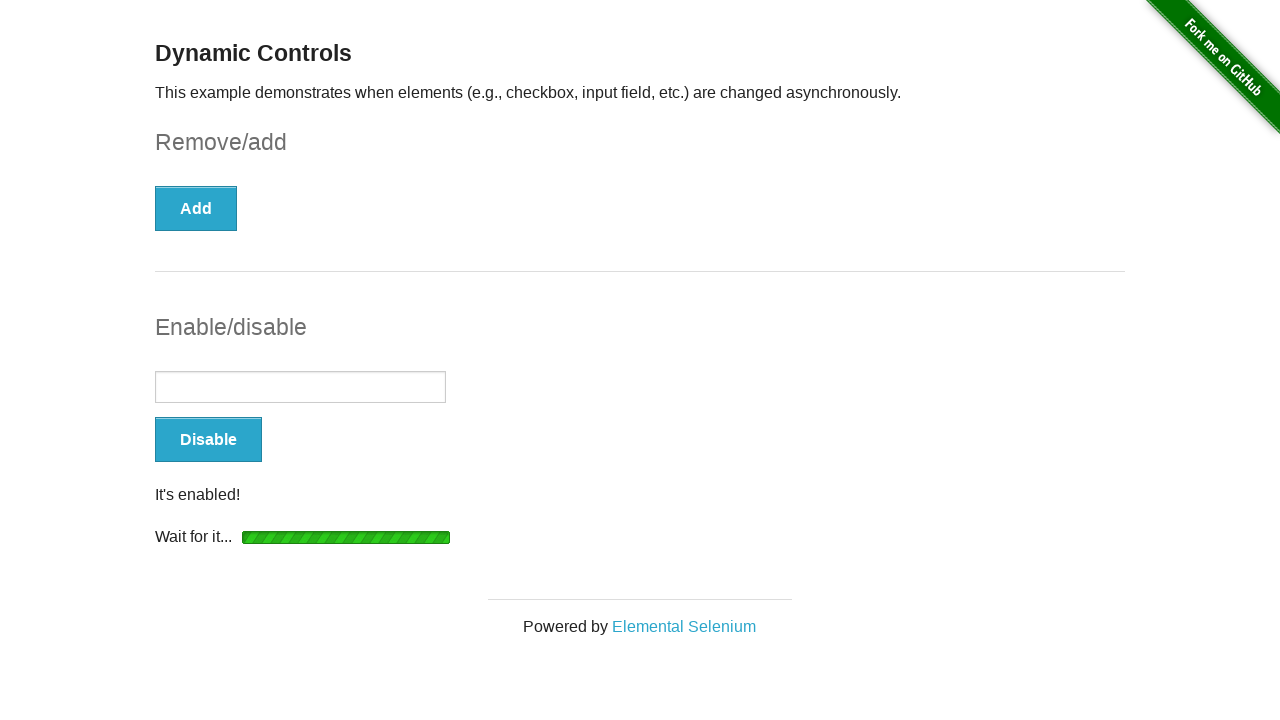

Verified message shows "It's enabled!"
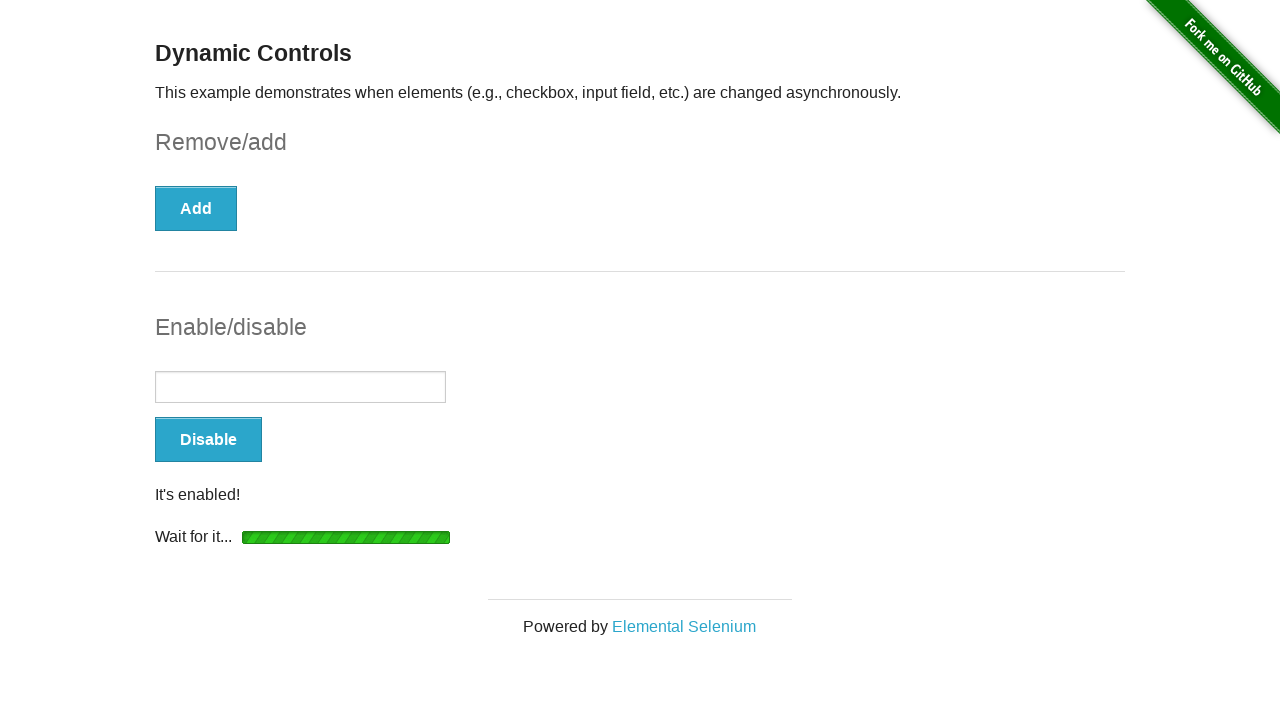

Verified button now says "Disable"
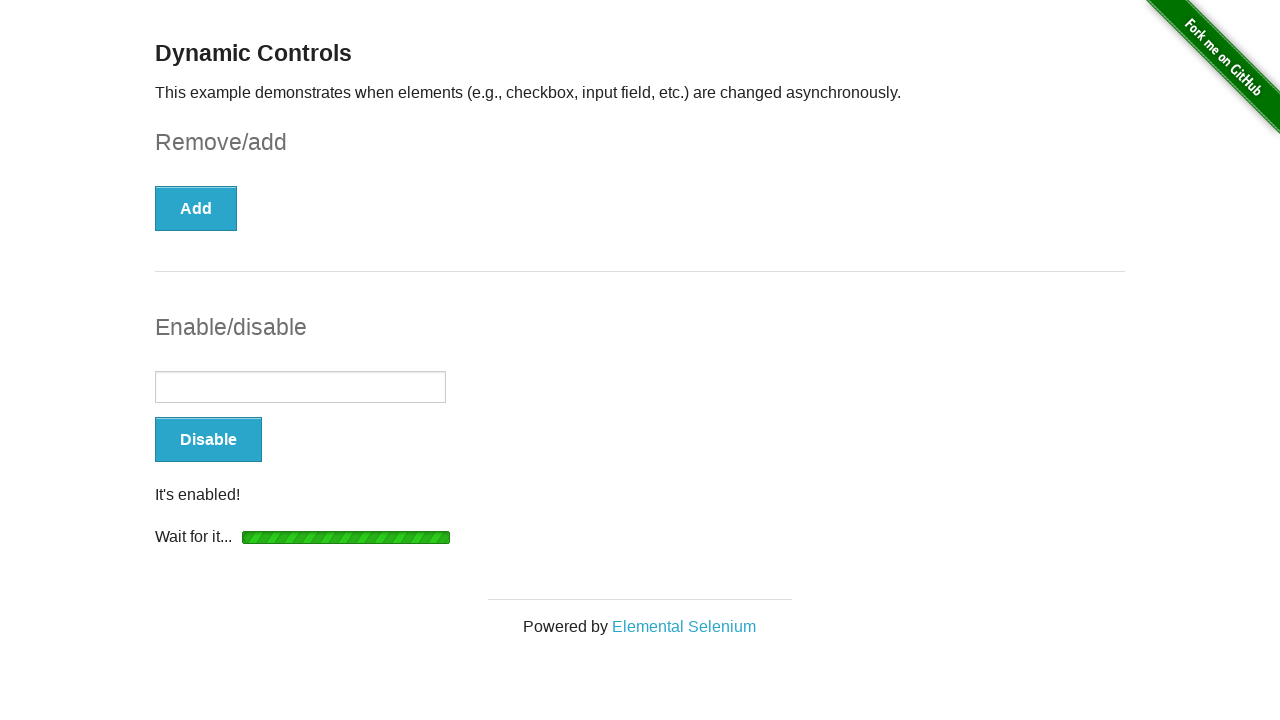

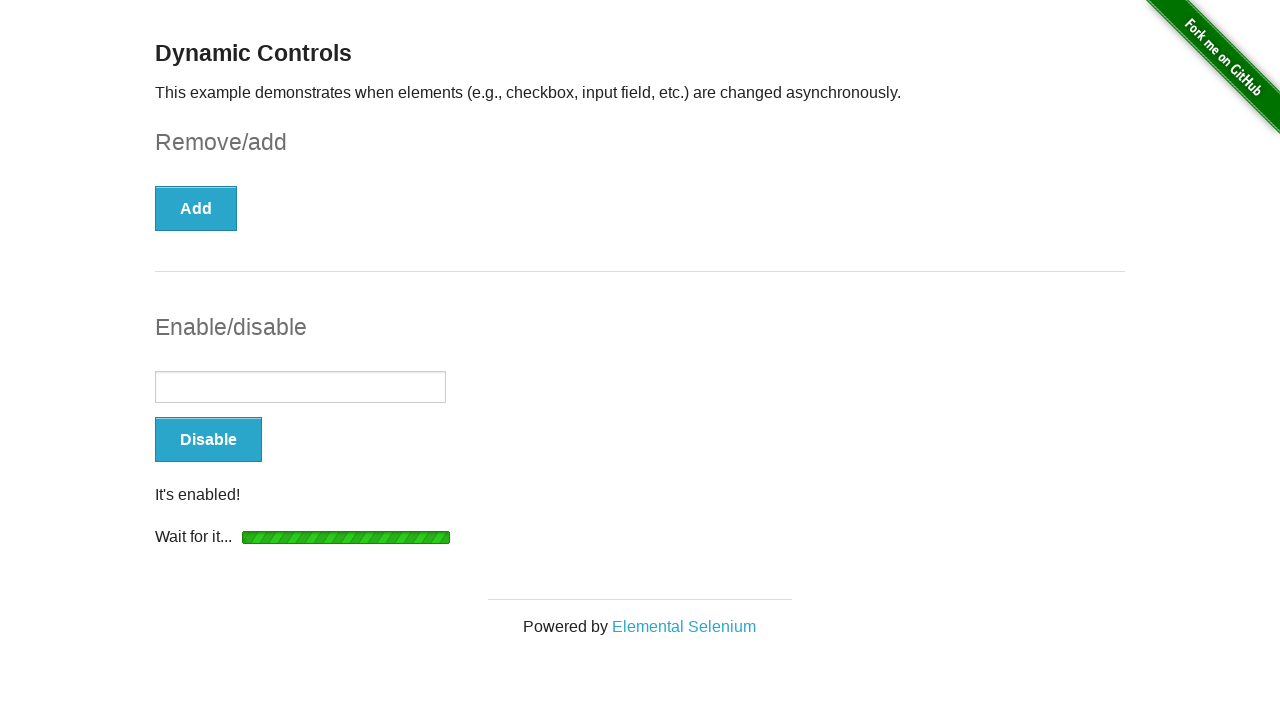